Tests the sale slider navigation by hovering over a product and clicking the next arrow to change displayed items.

Starting URL: http://intershop5.skillbox.ru/

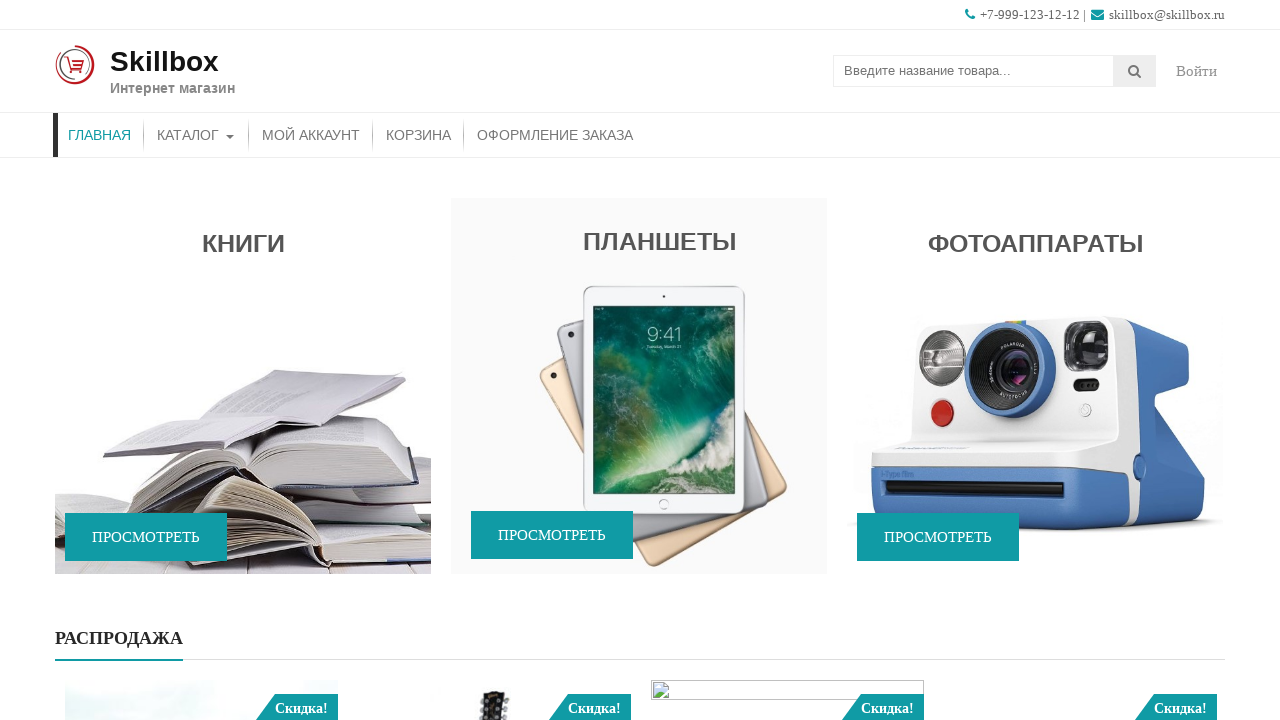

Scrolled sale slider product into view
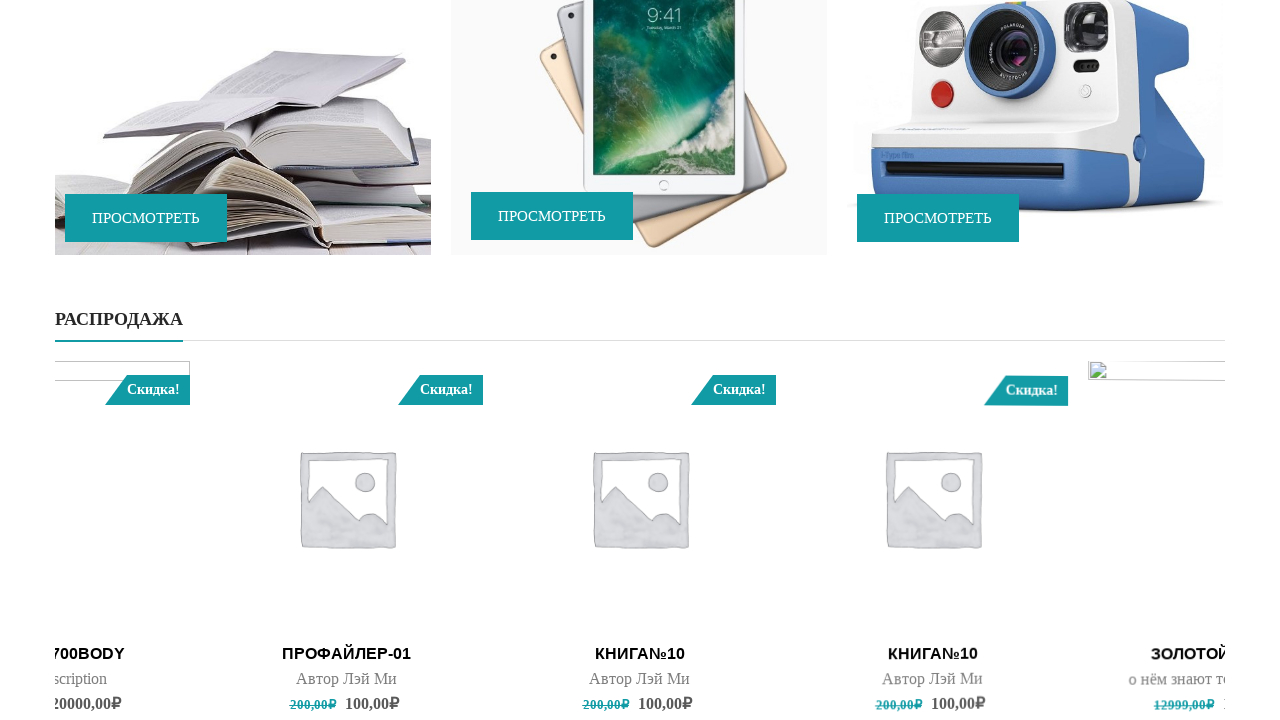

Sale slider product element is ready
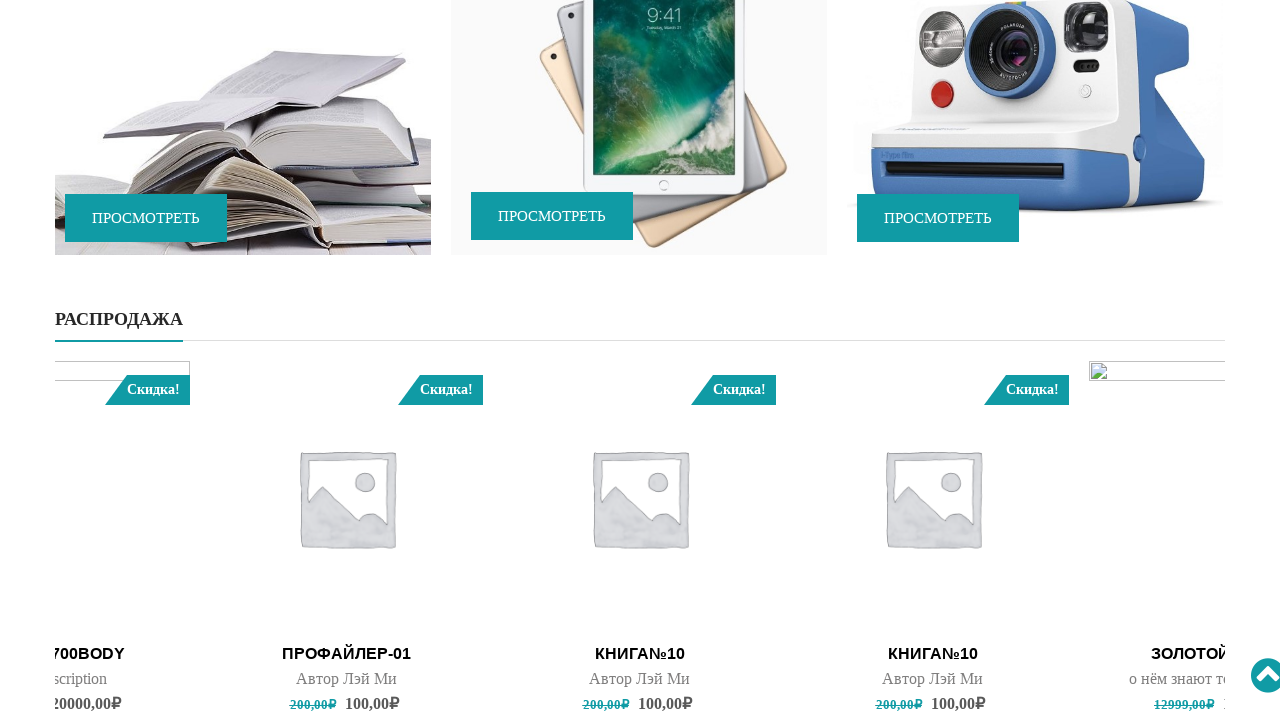

Hovered over product in sale slider at (640, 541) on (//*[@data-wow-delay='2s'])[2]
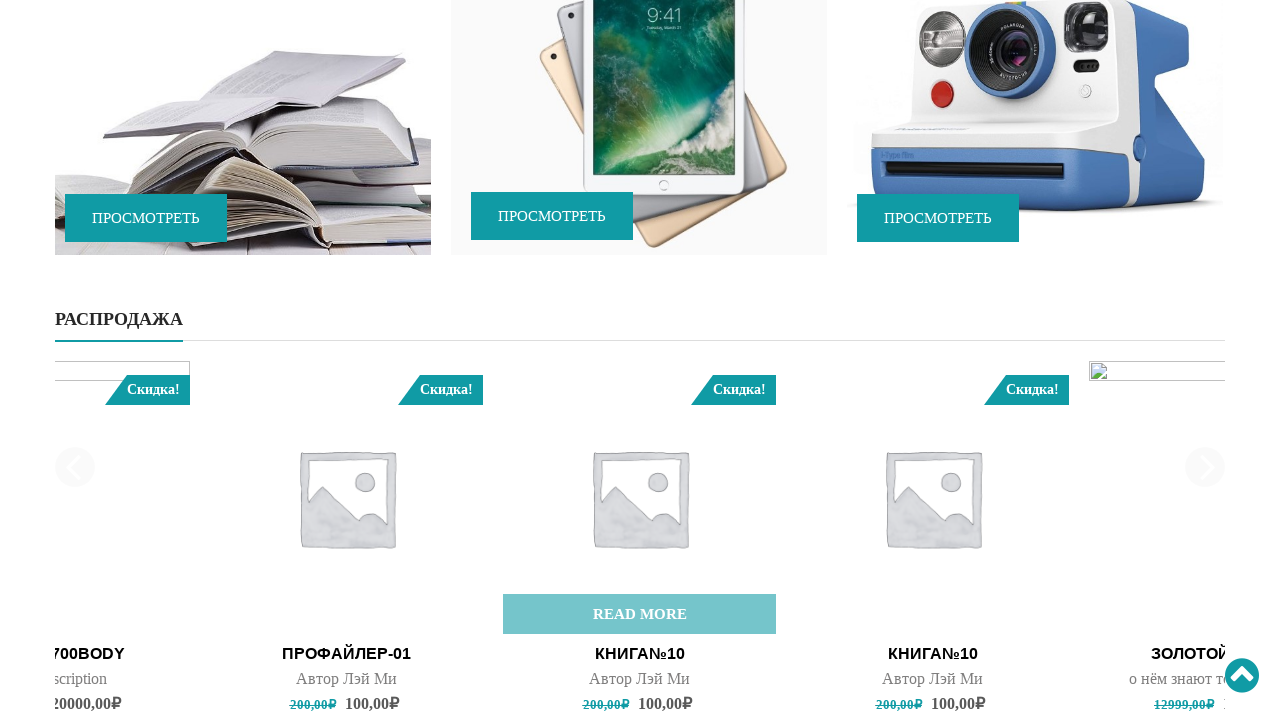

Clicked next arrow to navigate sale slider at (1205, 467) on (//a[@aria-label='next'])[1]
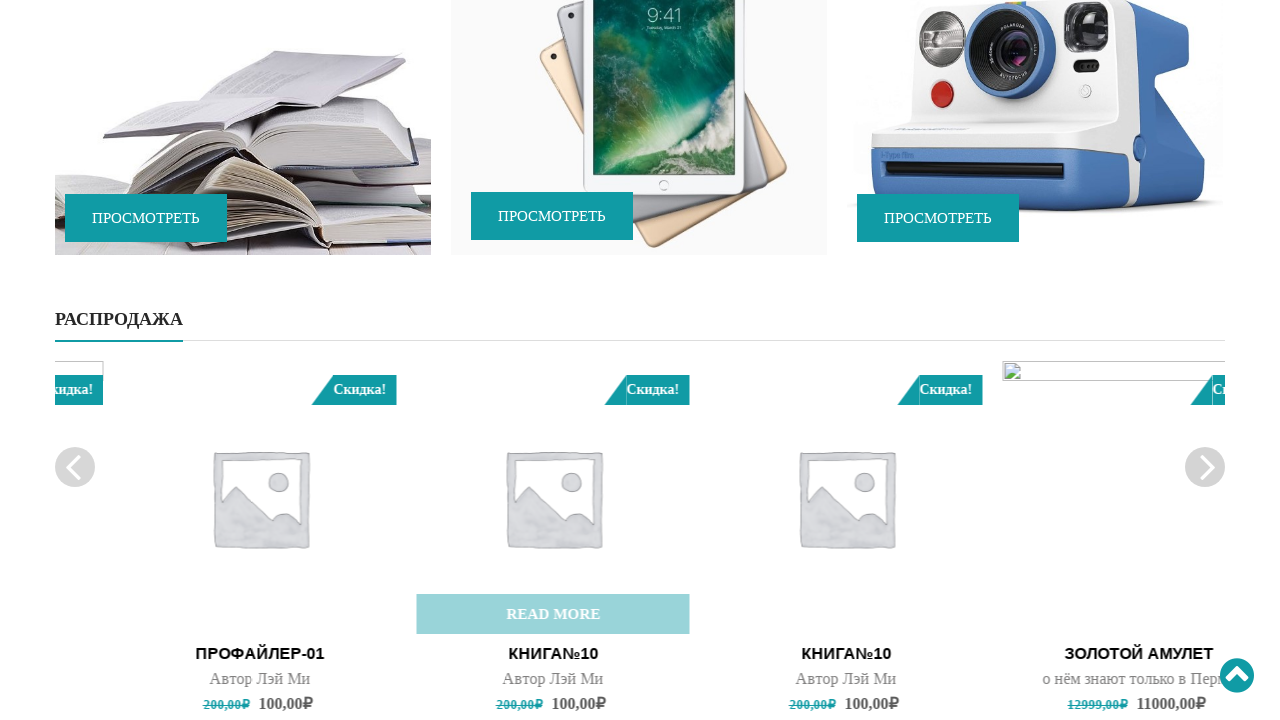

Next product in sale slider is displayed
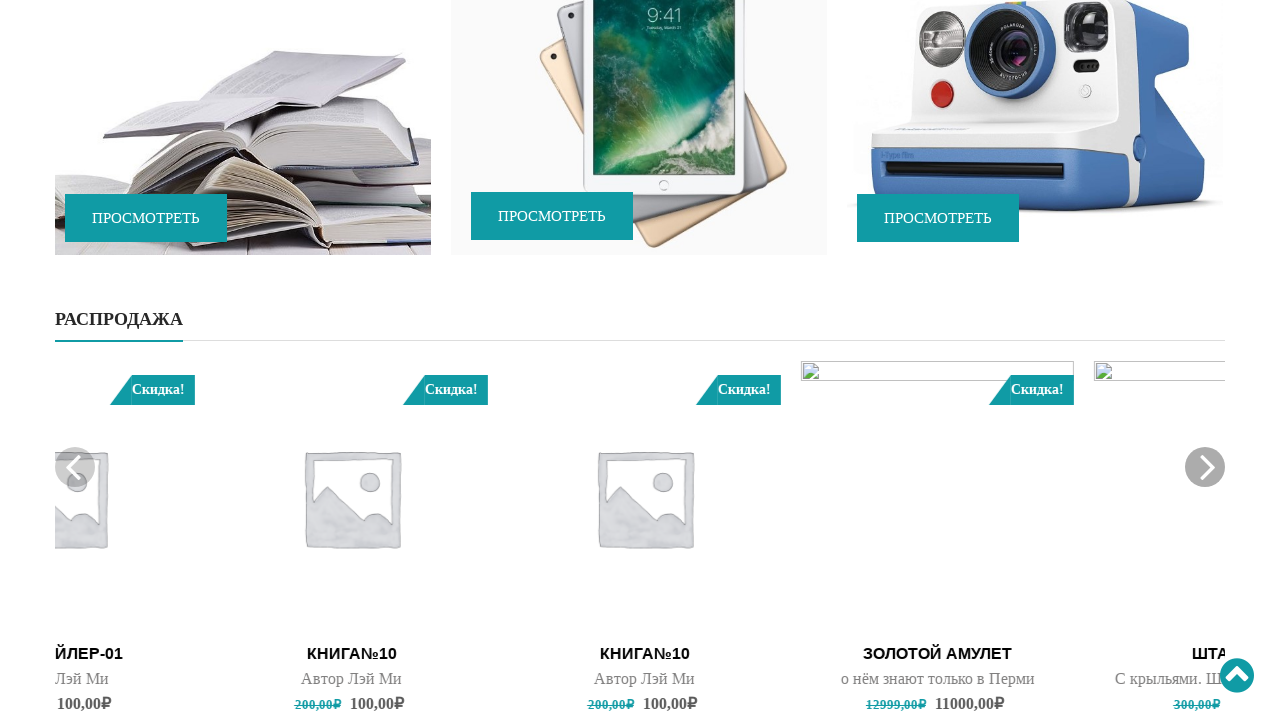

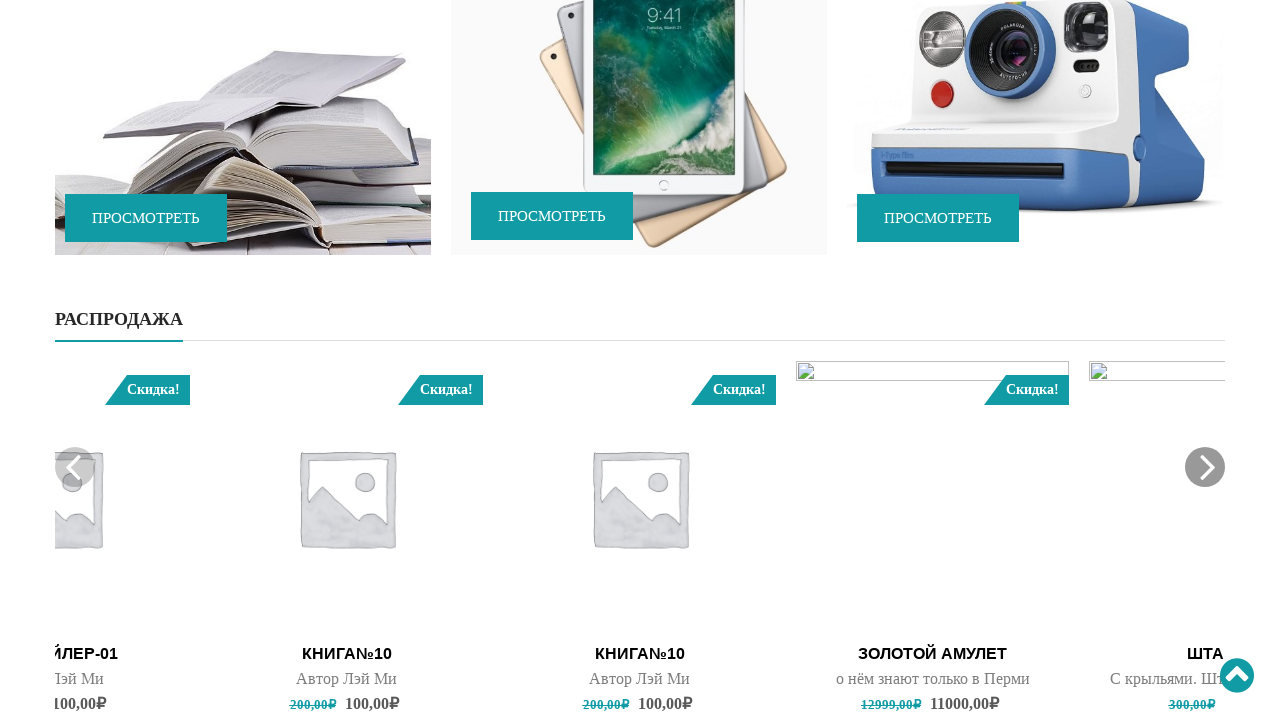